Tests that the text input field clears after adding a todo item

Starting URL: https://demo.playwright.dev/todomvc

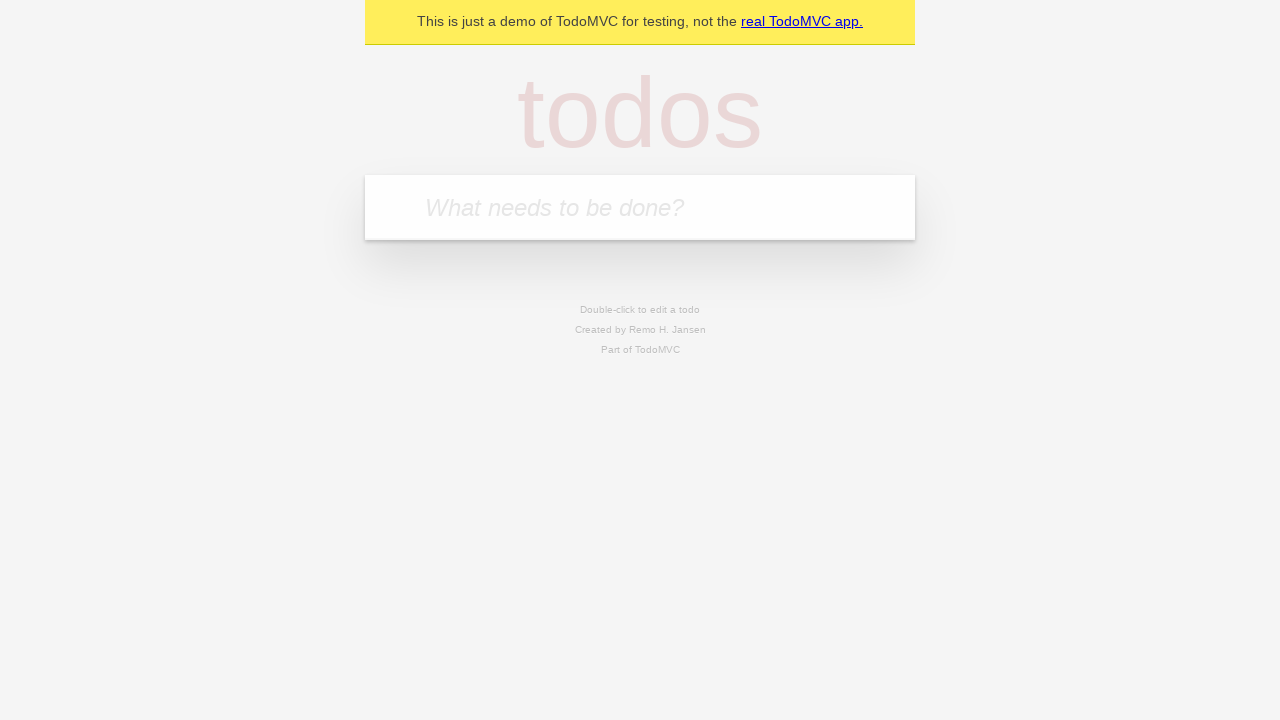

Located the todo input field with placeholder 'What needs to be done?'
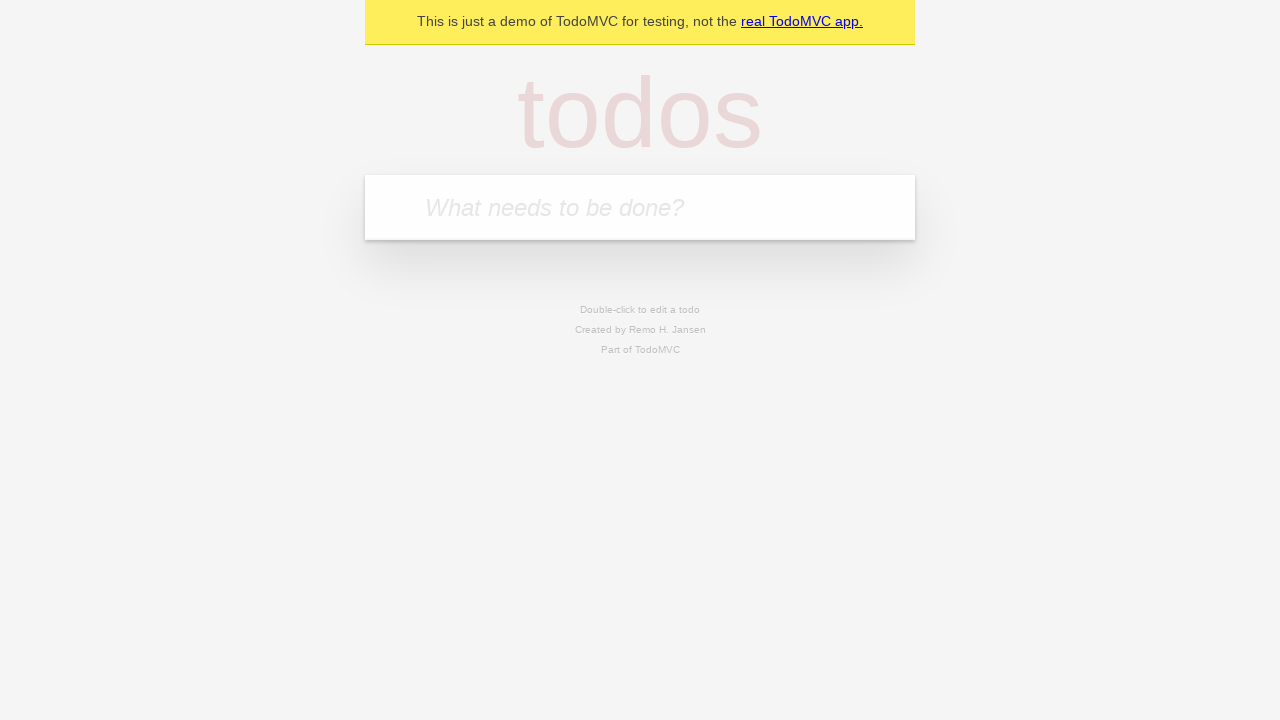

Filled the todo input field with 'buy some cheese' on internal:attr=[placeholder="What needs to be done?"i]
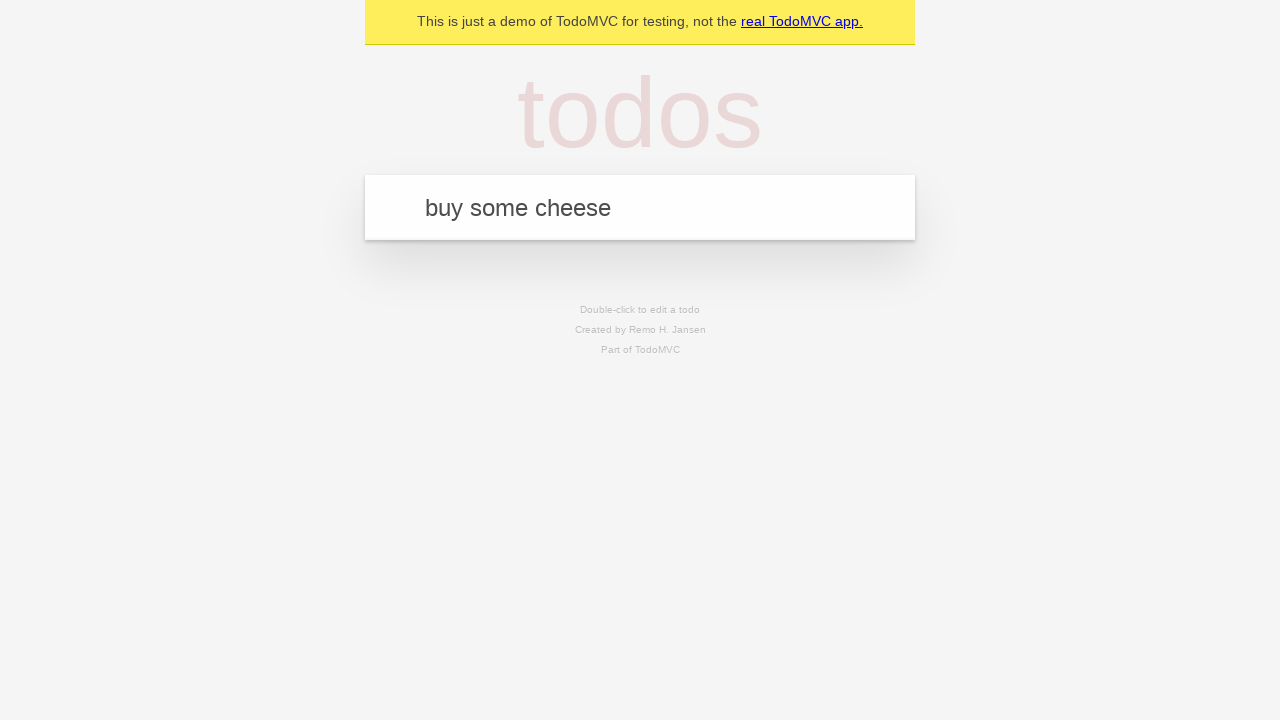

Pressed Enter to submit the todo item on internal:attr=[placeholder="What needs to be done?"i]
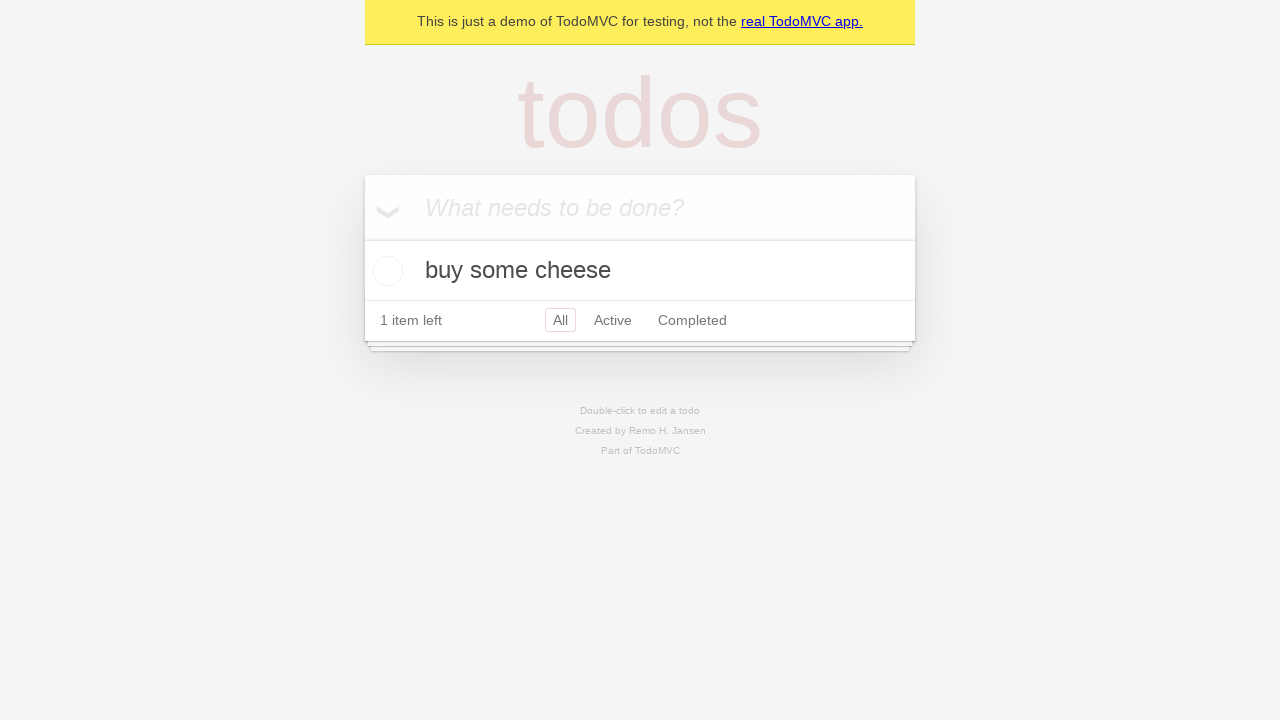

Todo item appeared in the list
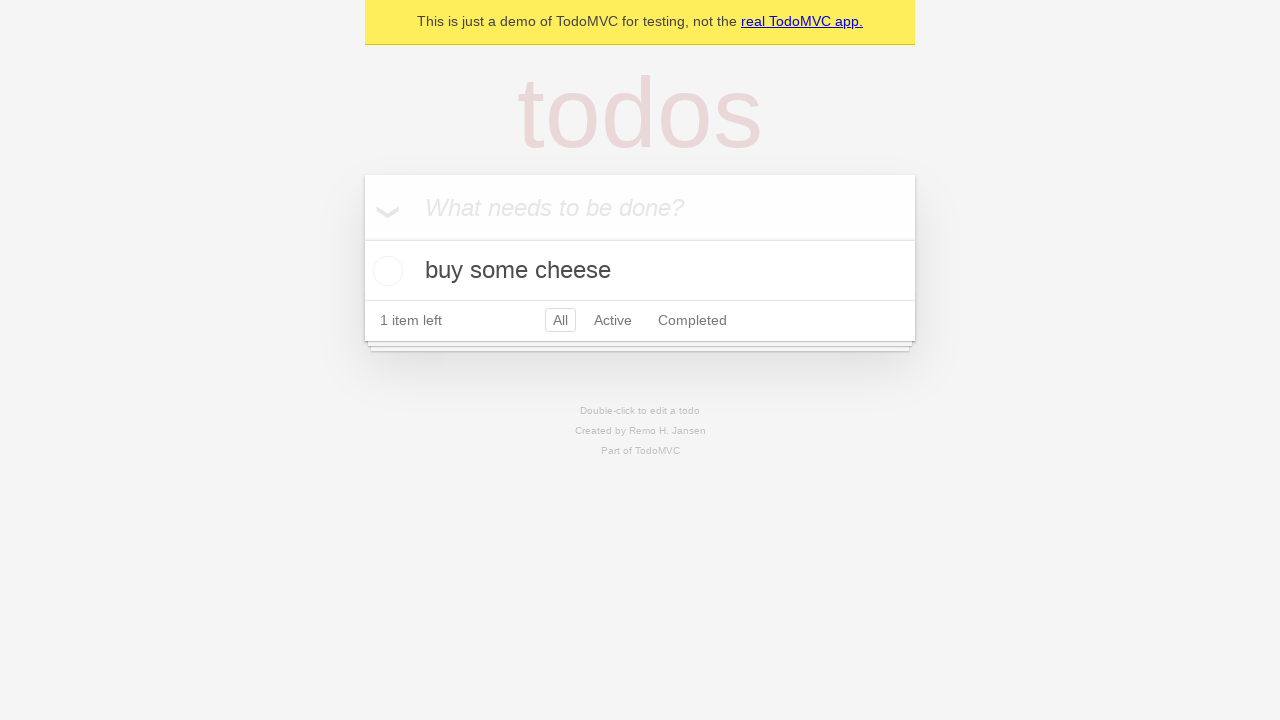

Confirmed that the text input field is empty after adding the todo
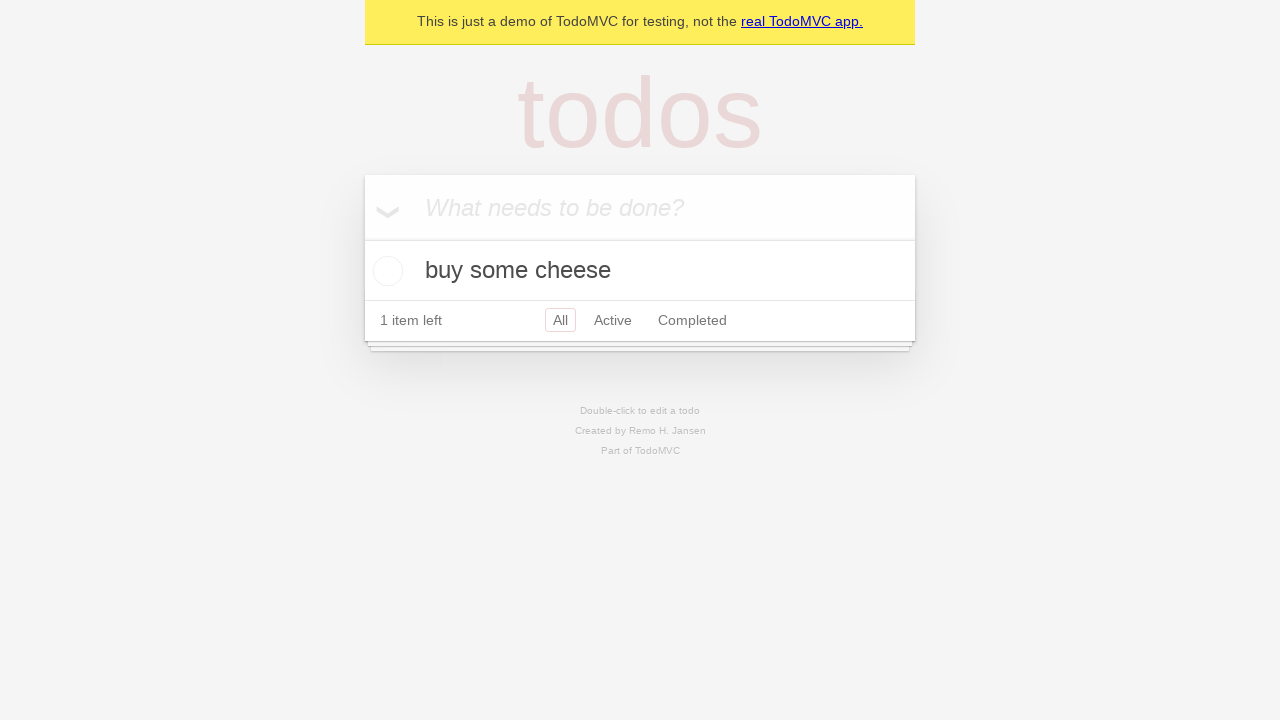

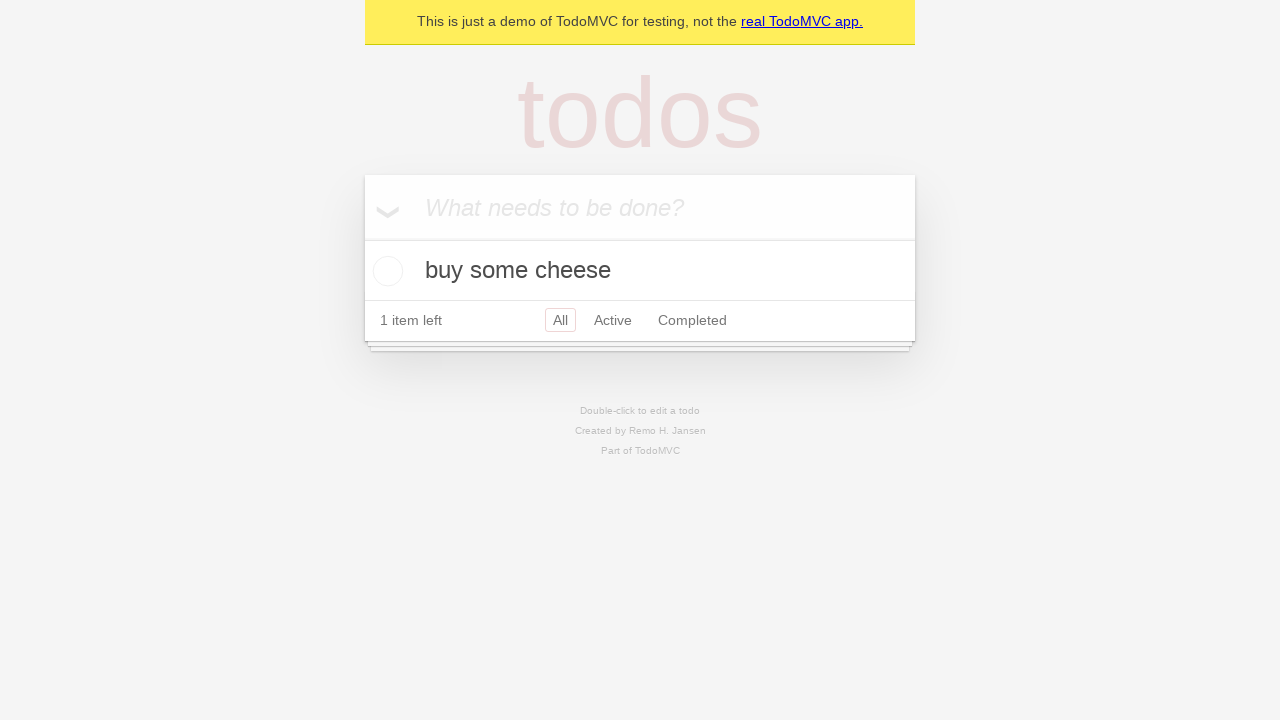